Tests that whitespace is trimmed from edited todo text

Starting URL: https://demo.playwright.dev/todomvc

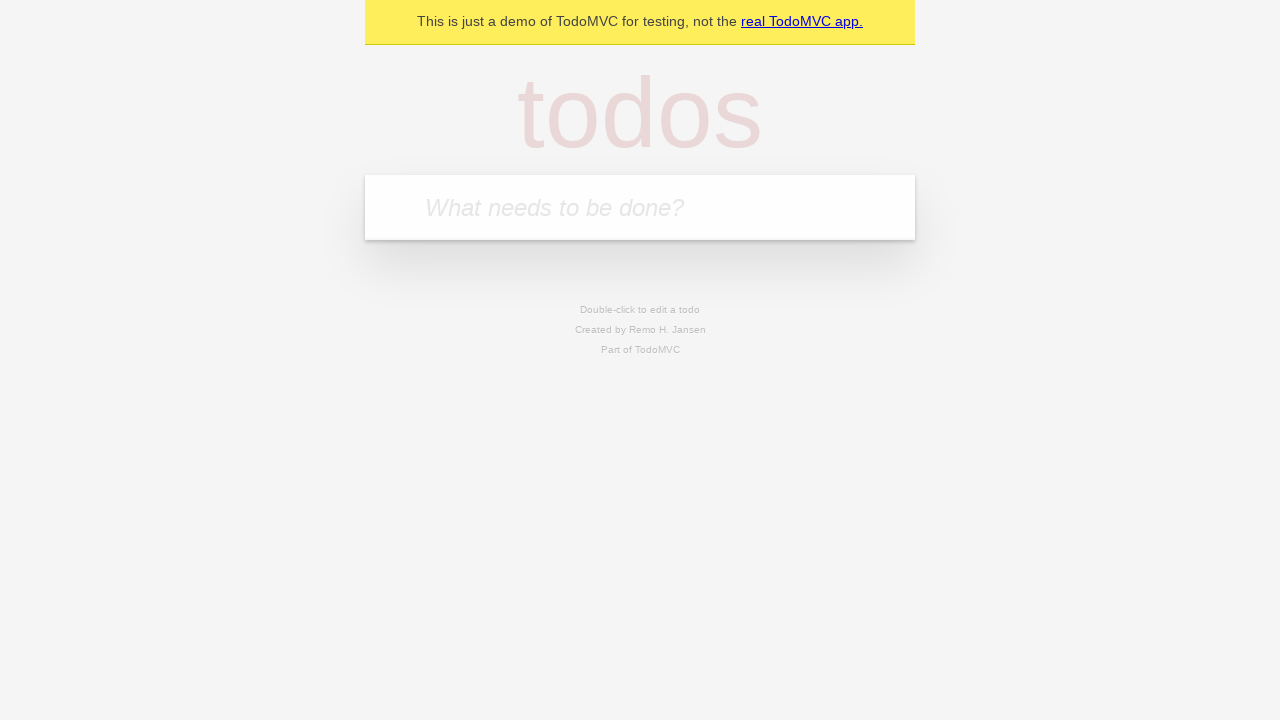

Filled todo input with 'buy some cheese' on internal:attr=[placeholder="What needs to be done?"i]
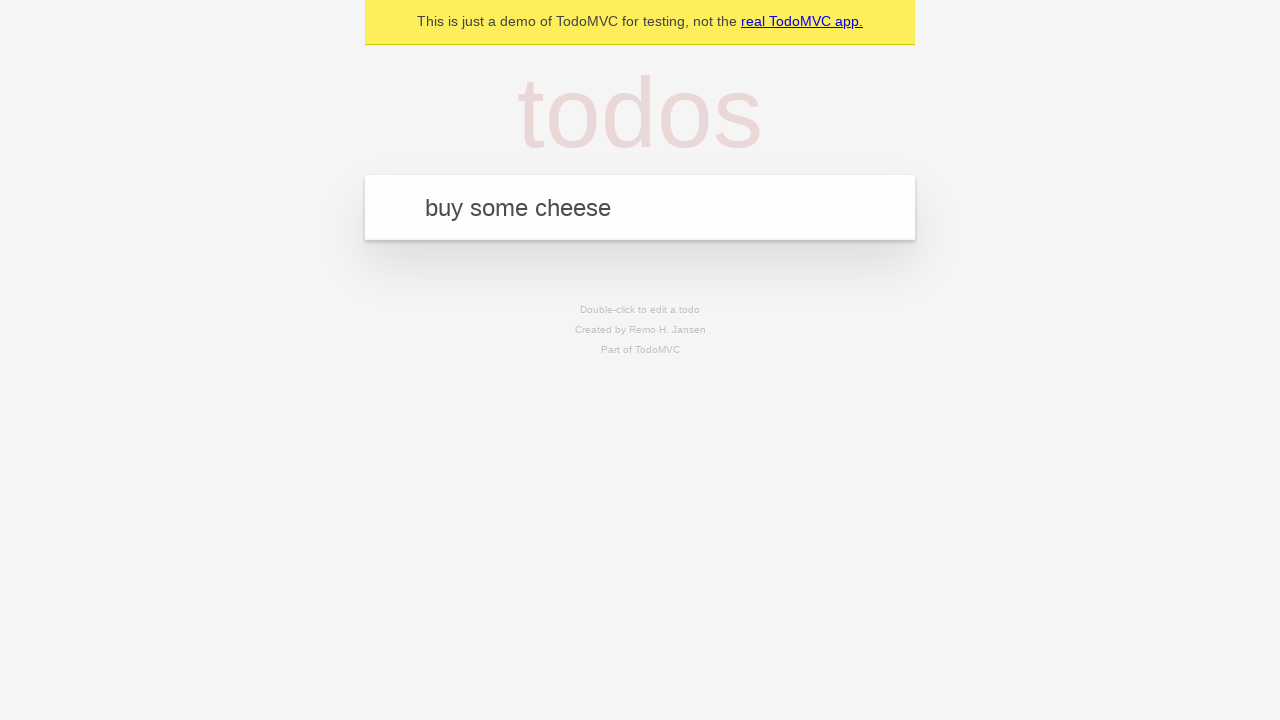

Pressed Enter to create todo 'buy some cheese' on internal:attr=[placeholder="What needs to be done?"i]
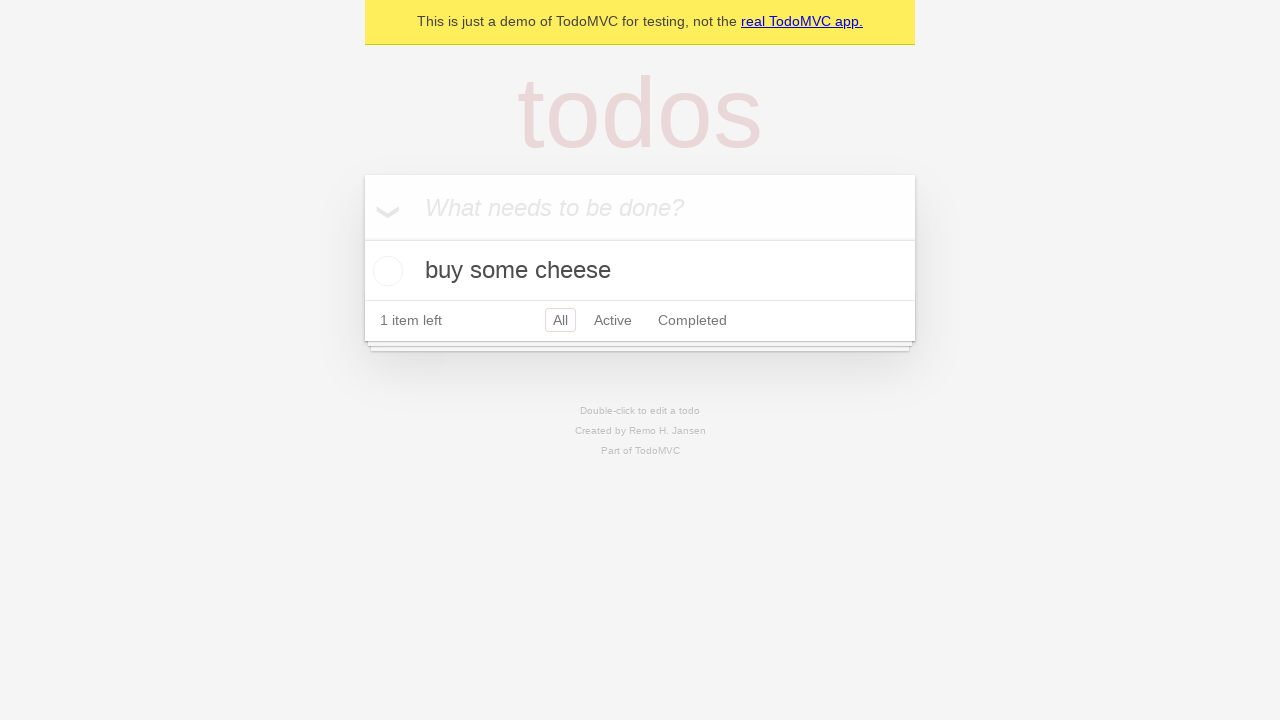

Filled todo input with 'feed the cat' on internal:attr=[placeholder="What needs to be done?"i]
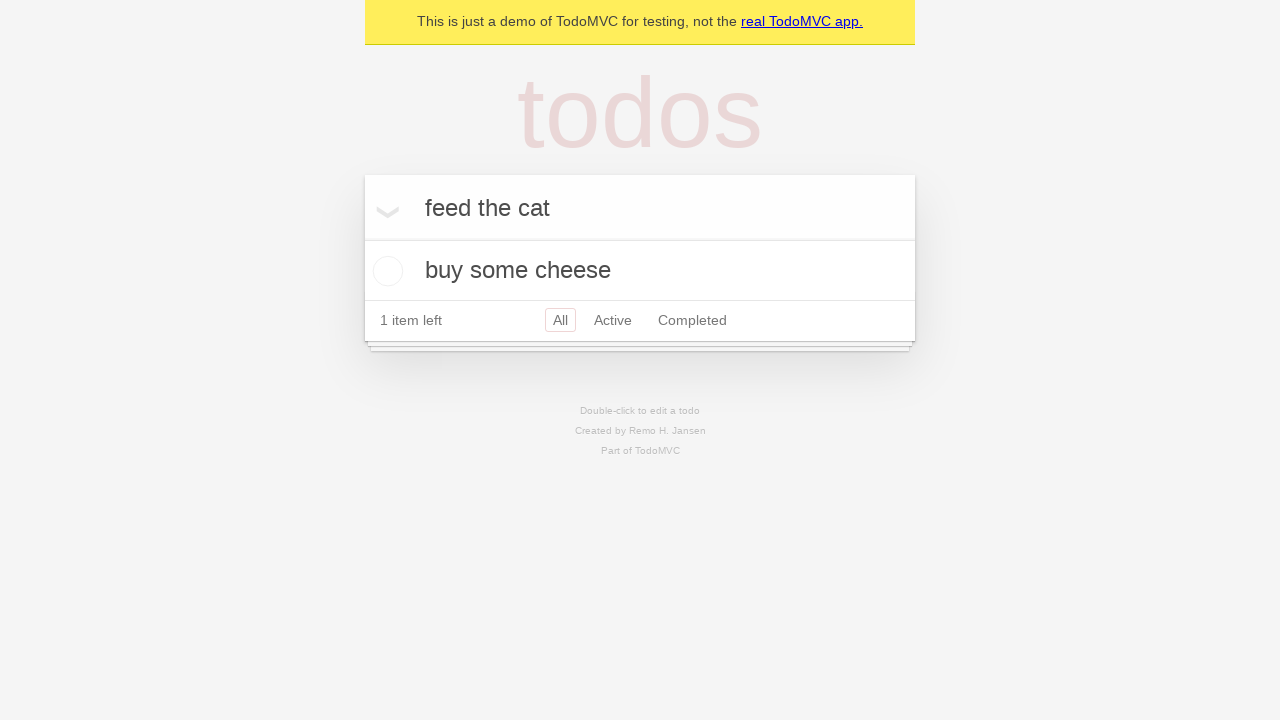

Pressed Enter to create todo 'feed the cat' on internal:attr=[placeholder="What needs to be done?"i]
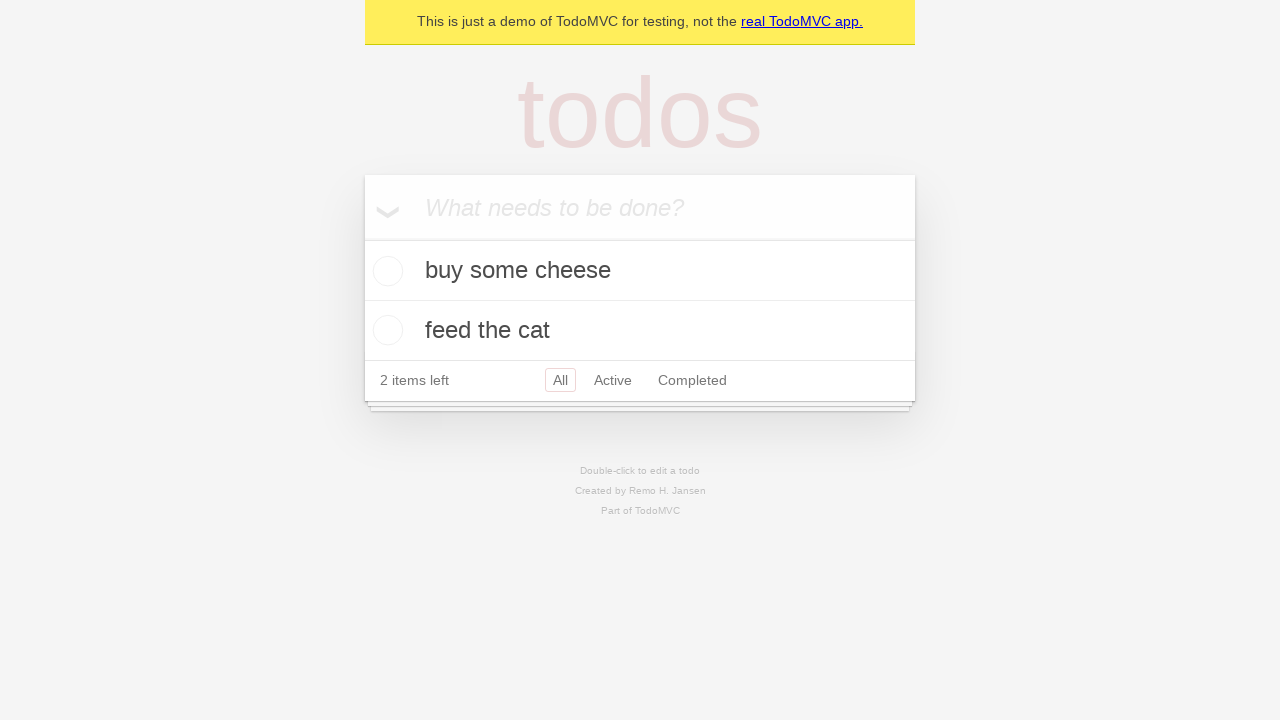

Filled todo input with 'book a doctors appointment' on internal:attr=[placeholder="What needs to be done?"i]
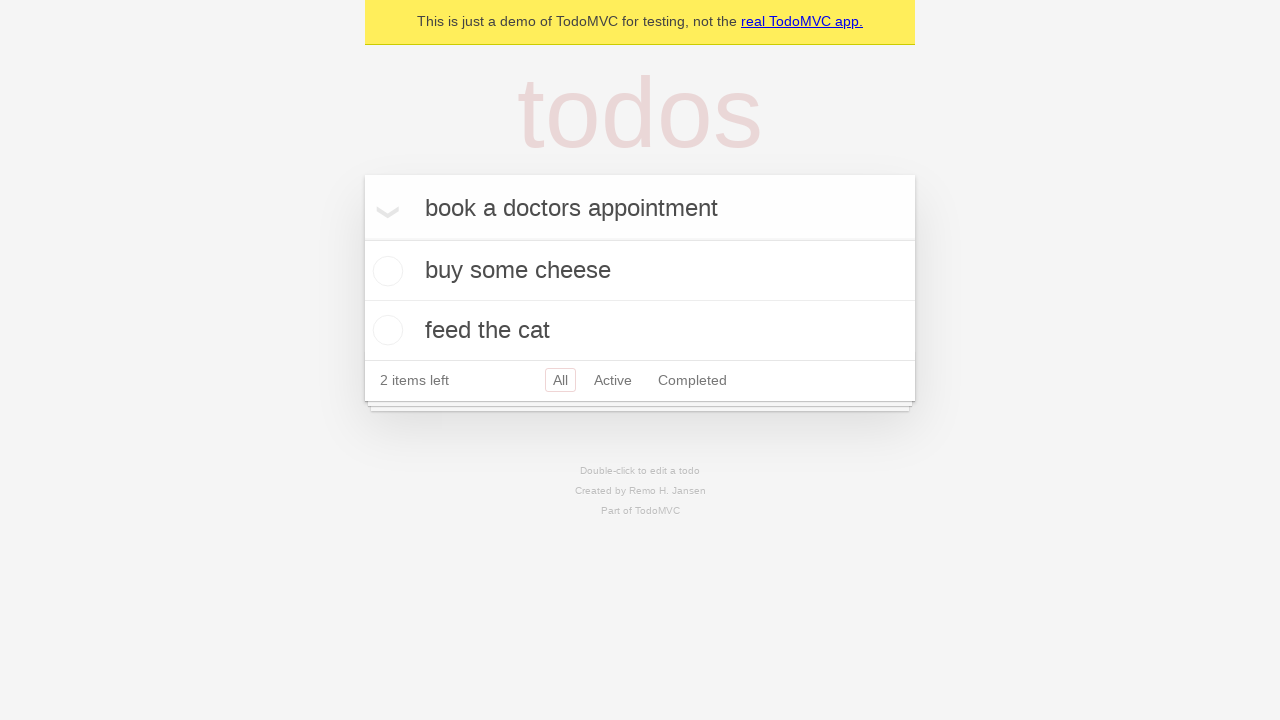

Pressed Enter to create todo 'book a doctors appointment' on internal:attr=[placeholder="What needs to be done?"i]
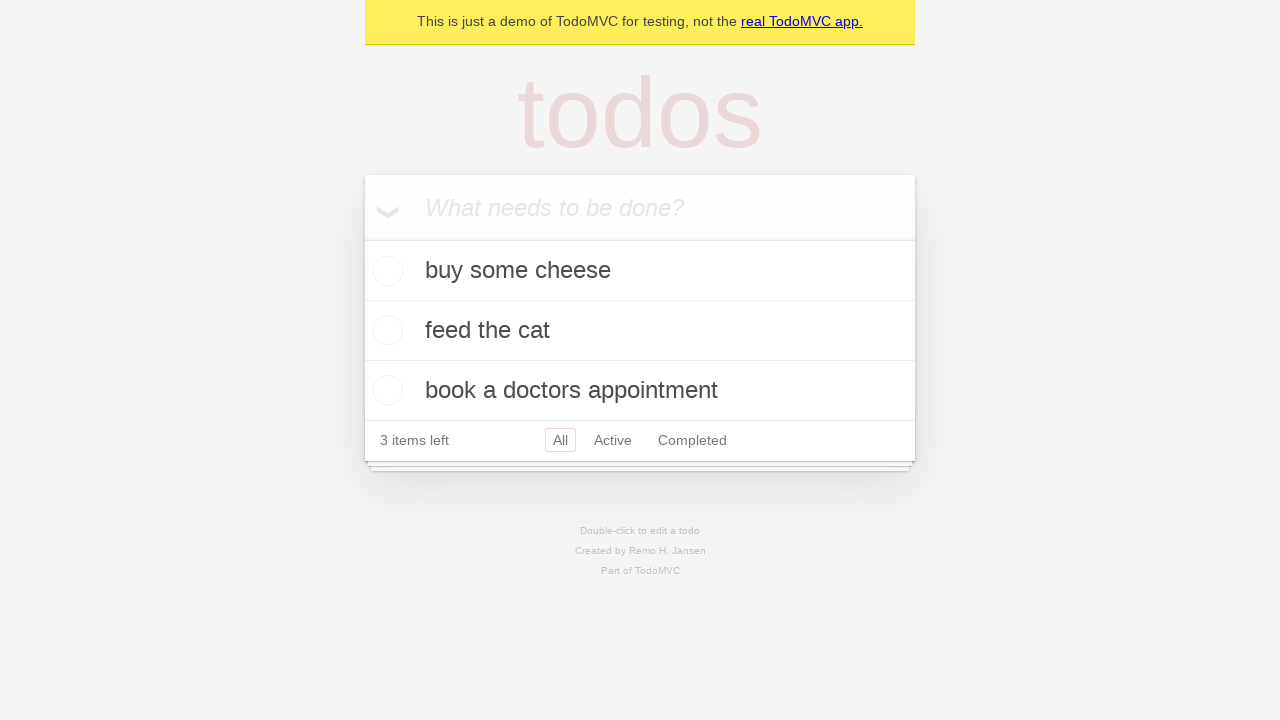

Waited for all 3 todos to be created
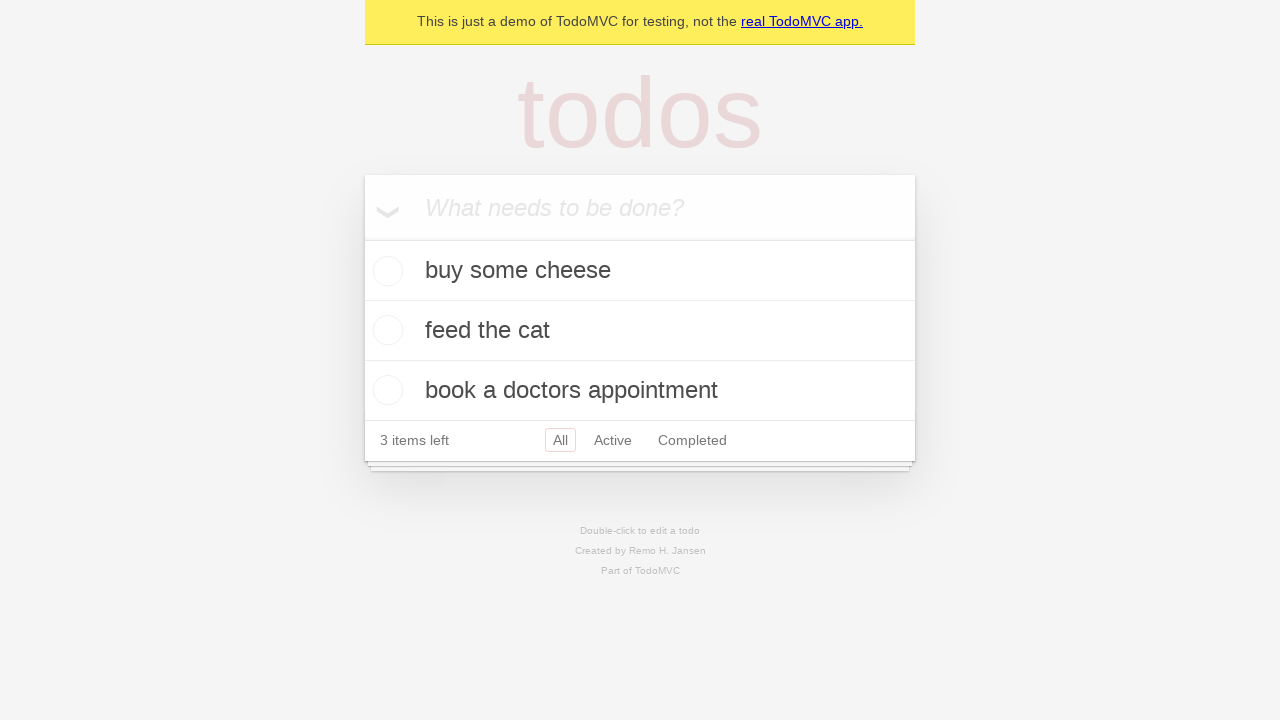

Double-clicked second todo item to enter edit mode at (640, 331) on internal:testid=[data-testid="todo-item"s] >> nth=1
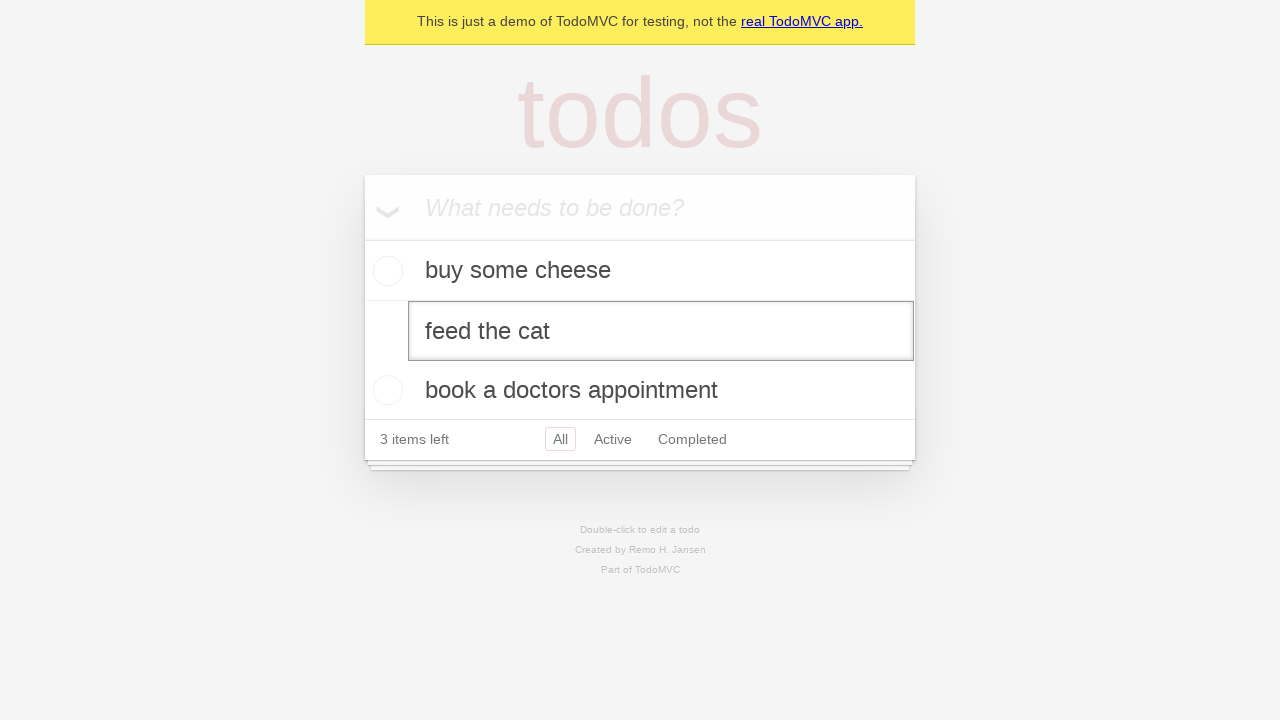

Filled edit field with text containing leading and trailing whitespace on internal:testid=[data-testid="todo-item"s] >> nth=1 >> internal:role=textbox[nam
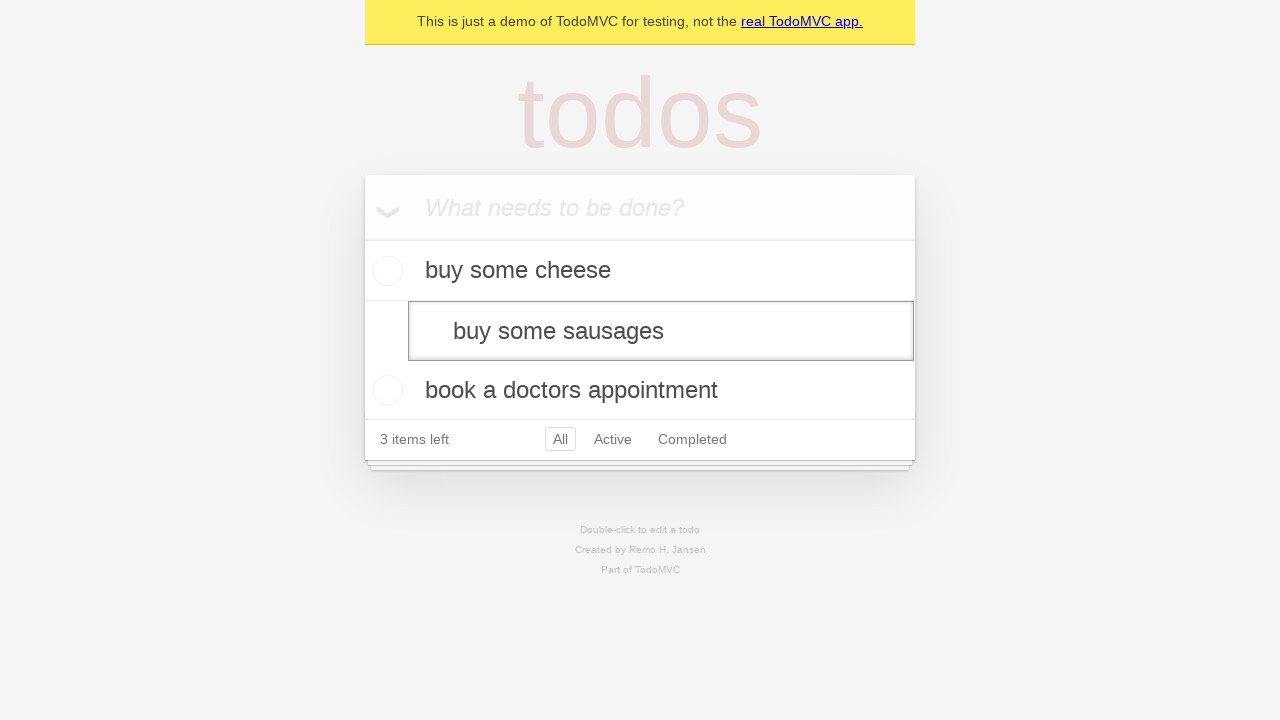

Pressed Enter to confirm edited todo text with trimmed whitespace on internal:testid=[data-testid="todo-item"s] >> nth=1 >> internal:role=textbox[nam
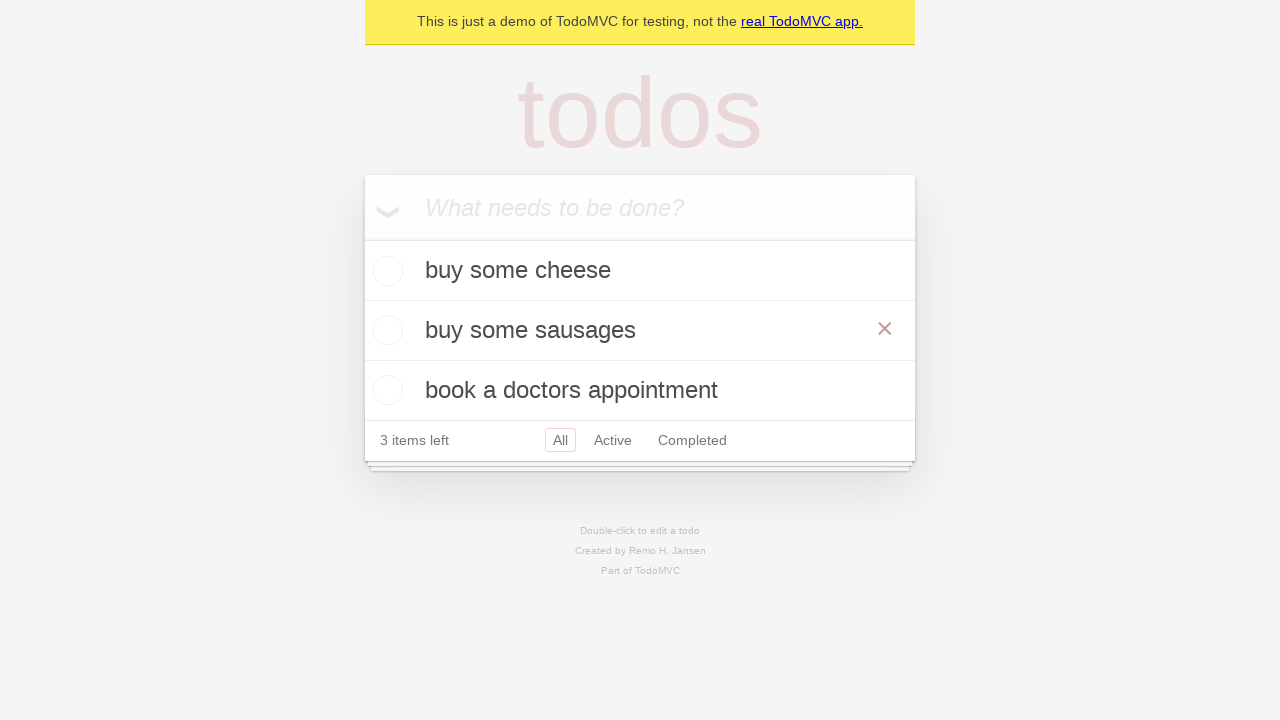

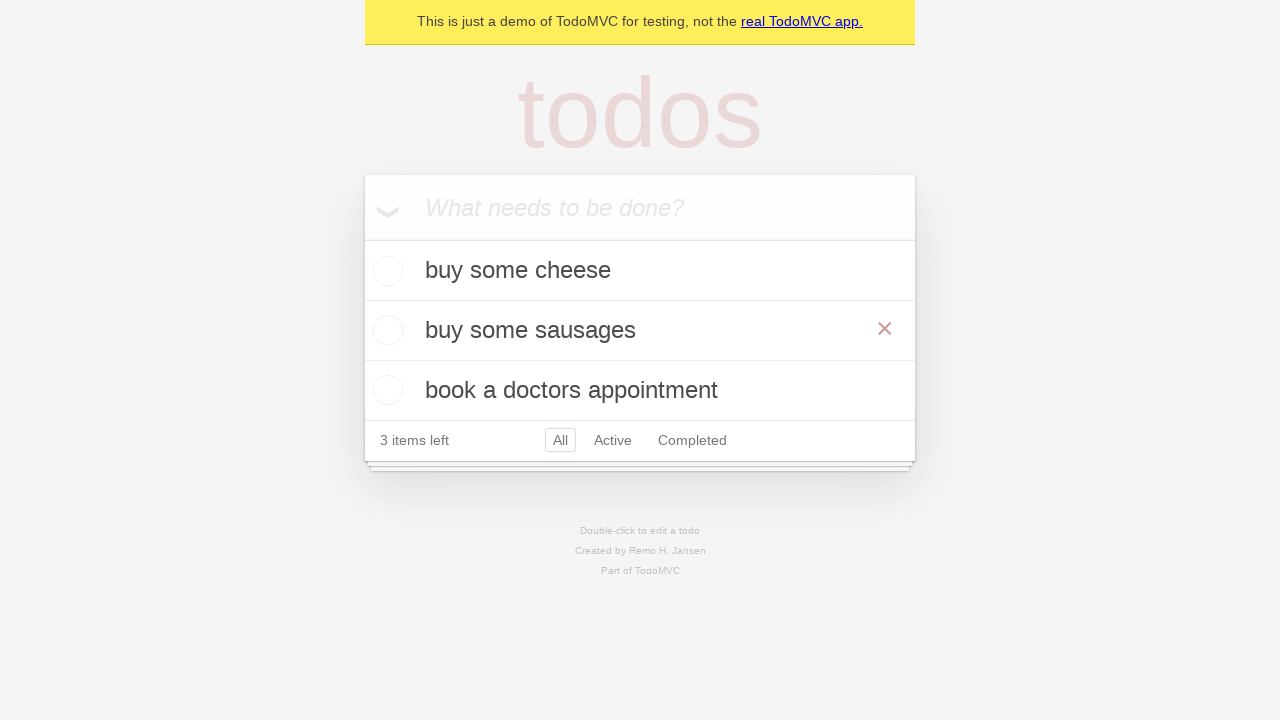